Tests a registration form by filling in personal information fields (first name, last name, email, phone, country) and submitting the form, then verifies the success message is displayed.

Starting URL: http://suninjuly.github.io/registration1.html

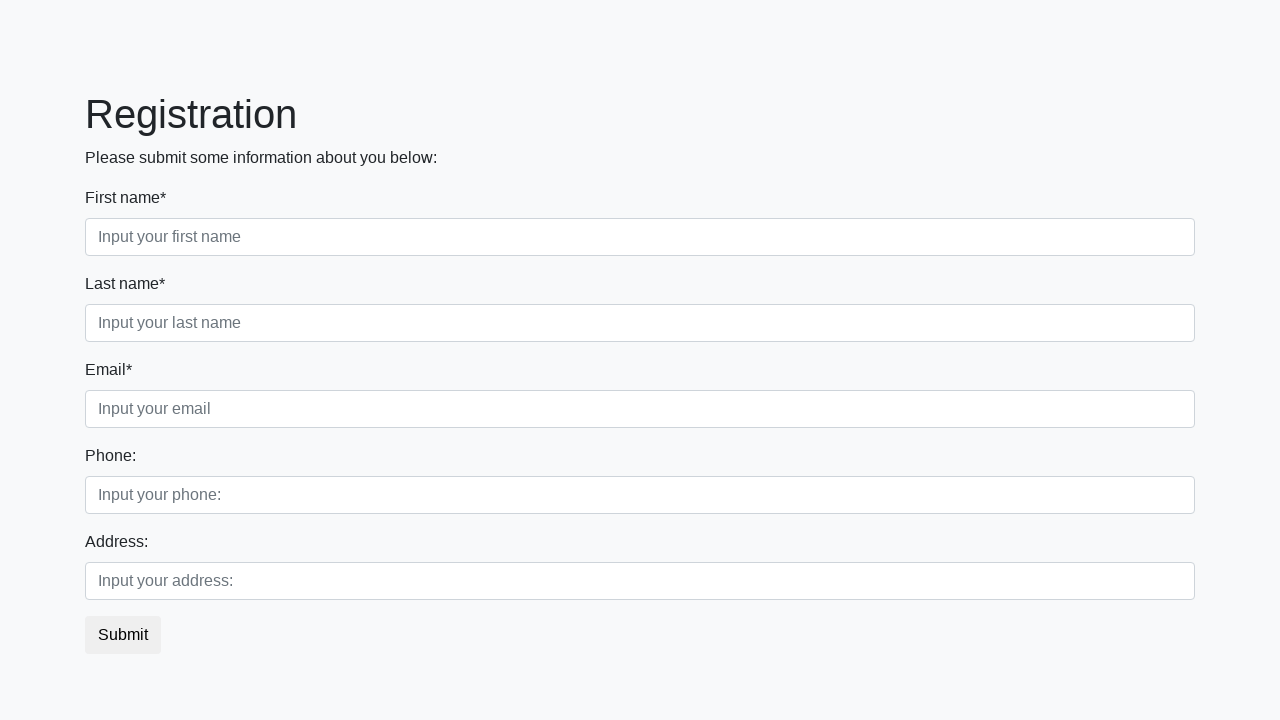

Filled first name field with 'Maria' on .form-group:nth-child(1) input
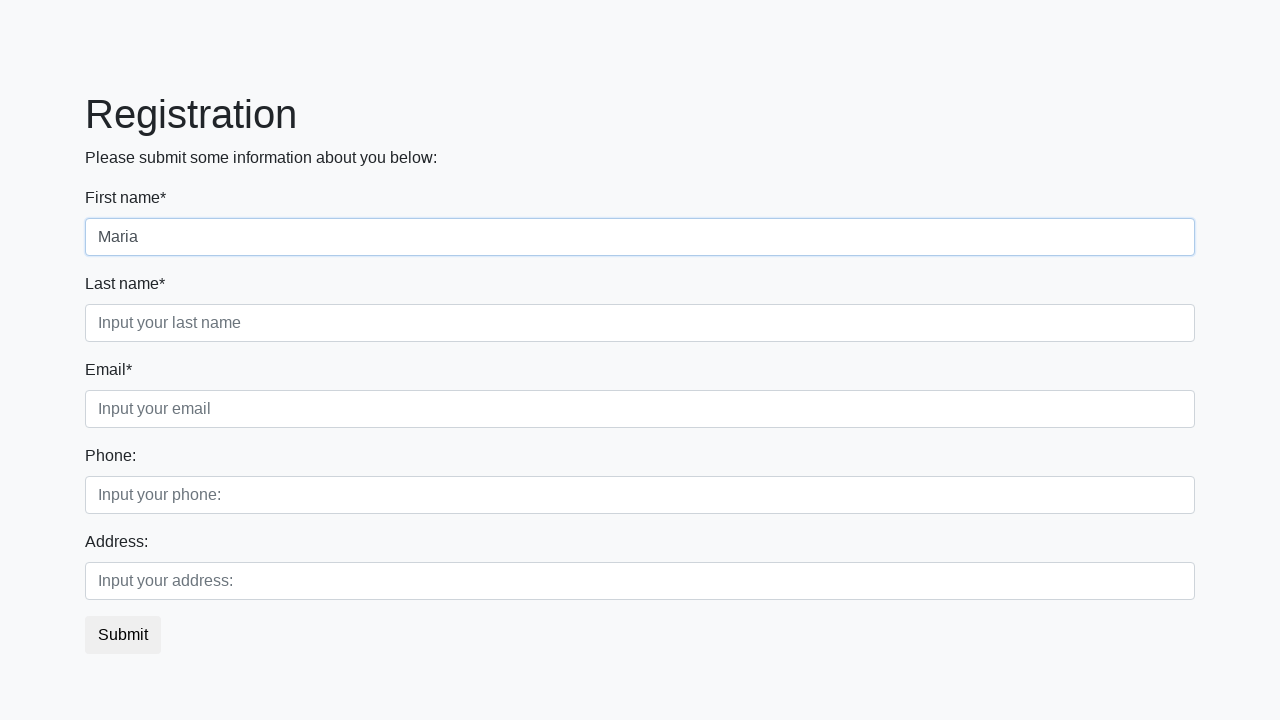

Filled last name field with 'Johnson' on .form-group:nth-child(2) input
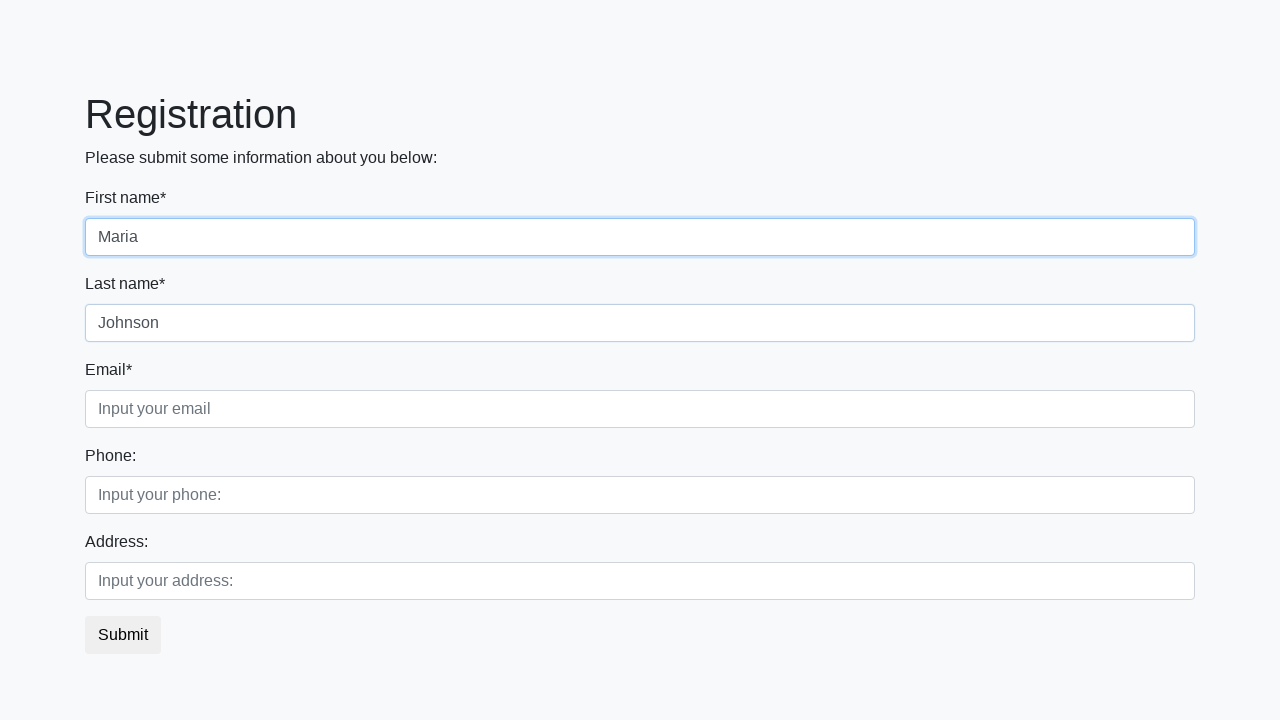

Filled email field with 'maria.johnson@testmail.org' on .form-group:nth-child(3) input
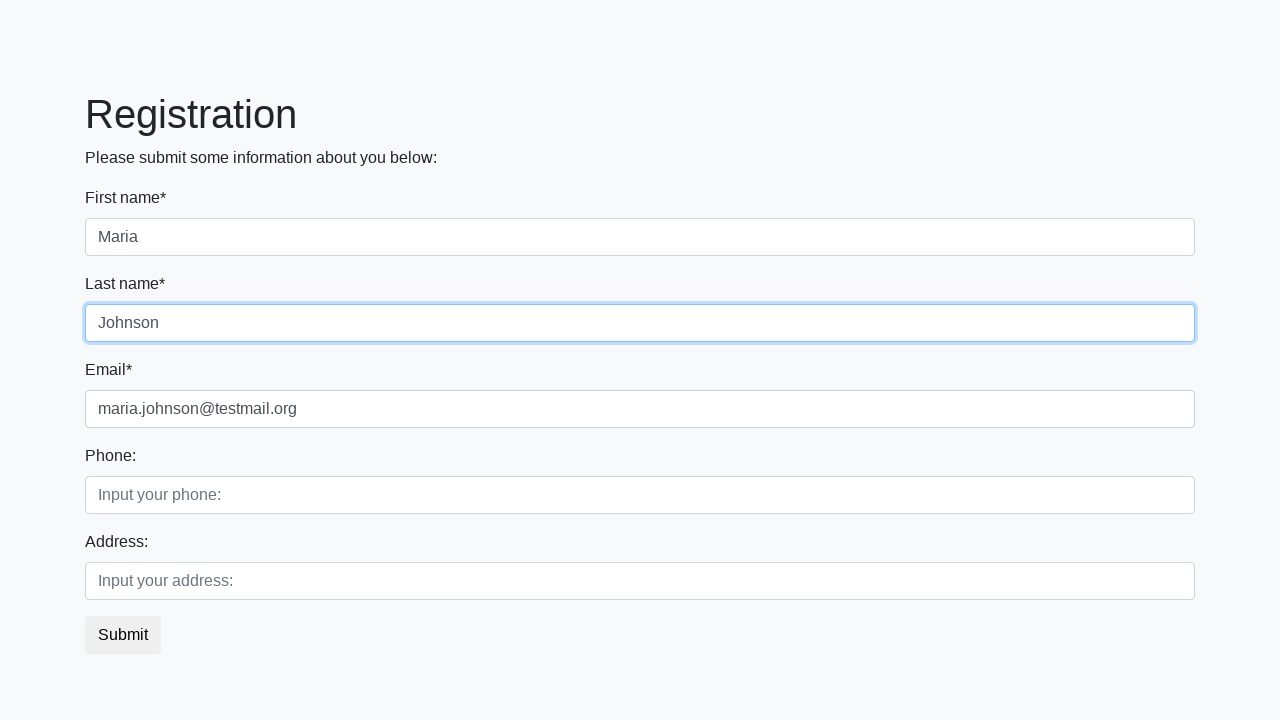

Filled phone number field with '+15551234567' on .second_block .form-group:nth-child(1) input
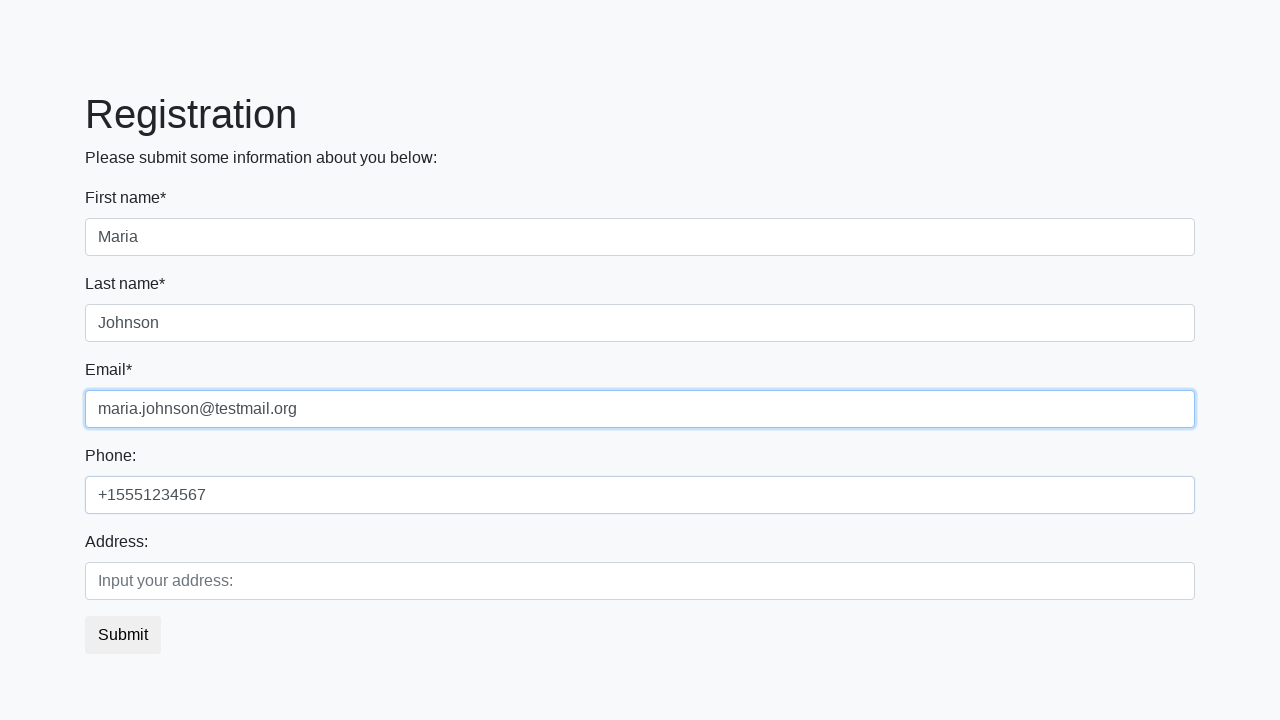

Filled country field with 'Canada' on .second_block .form-group:nth-child(2) input
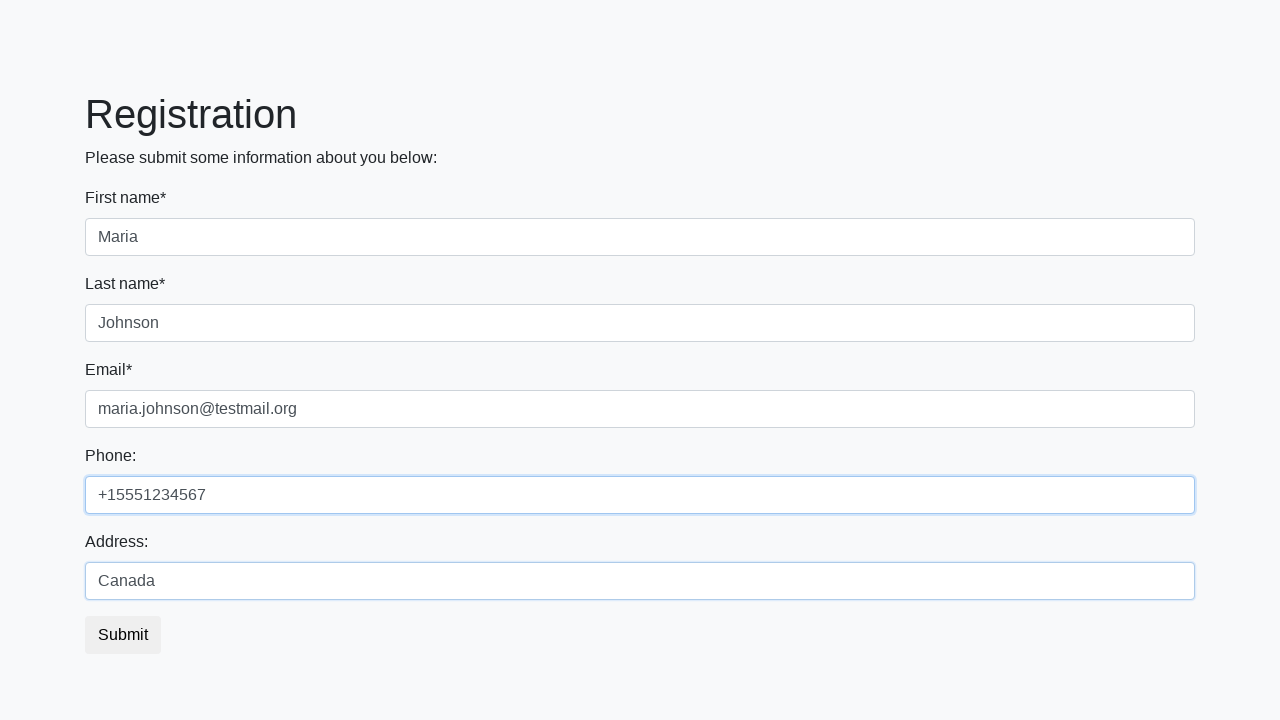

Clicked submit button at (123, 635) on button.btn
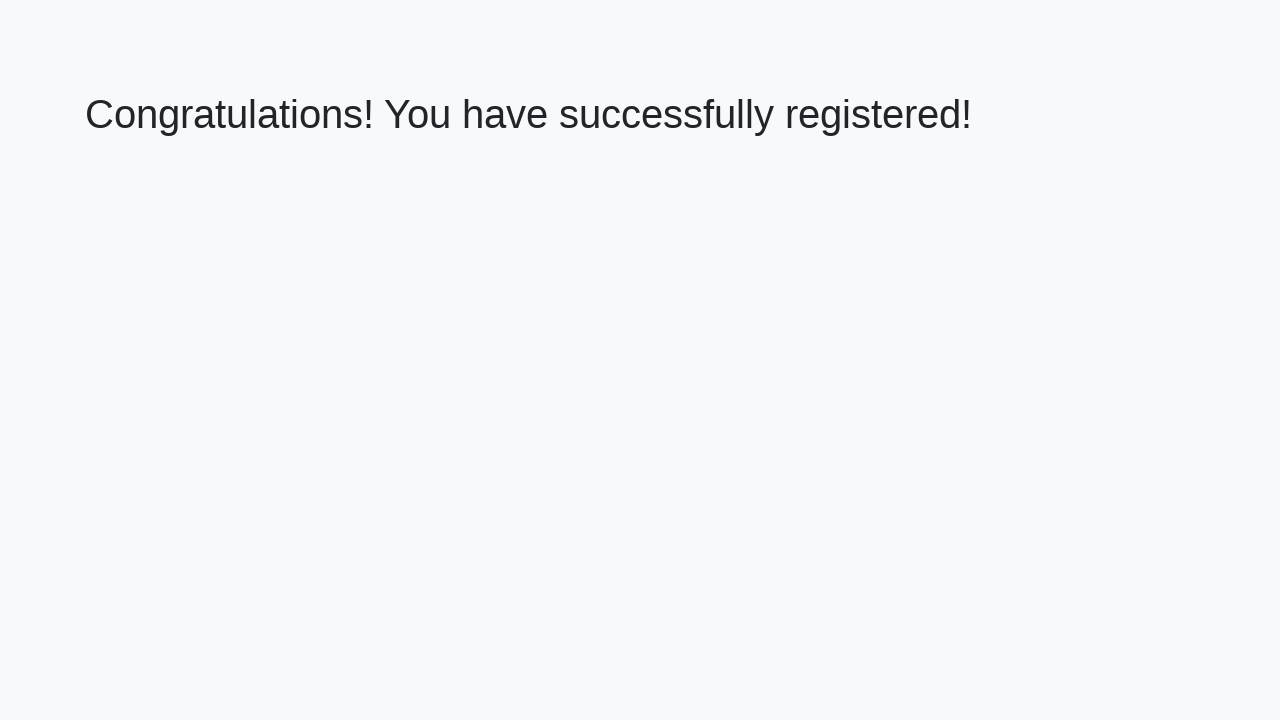

Success message header loaded
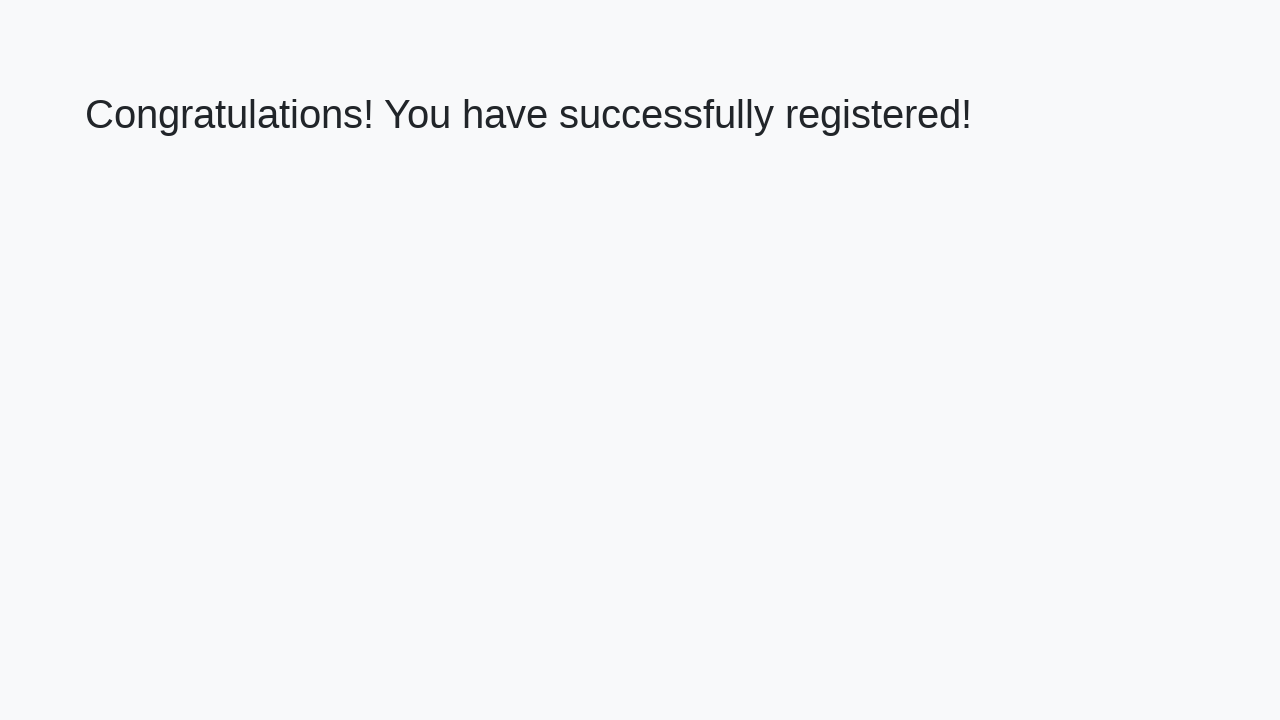

Extracted success message text: 'Congratulations! You have successfully registered!'
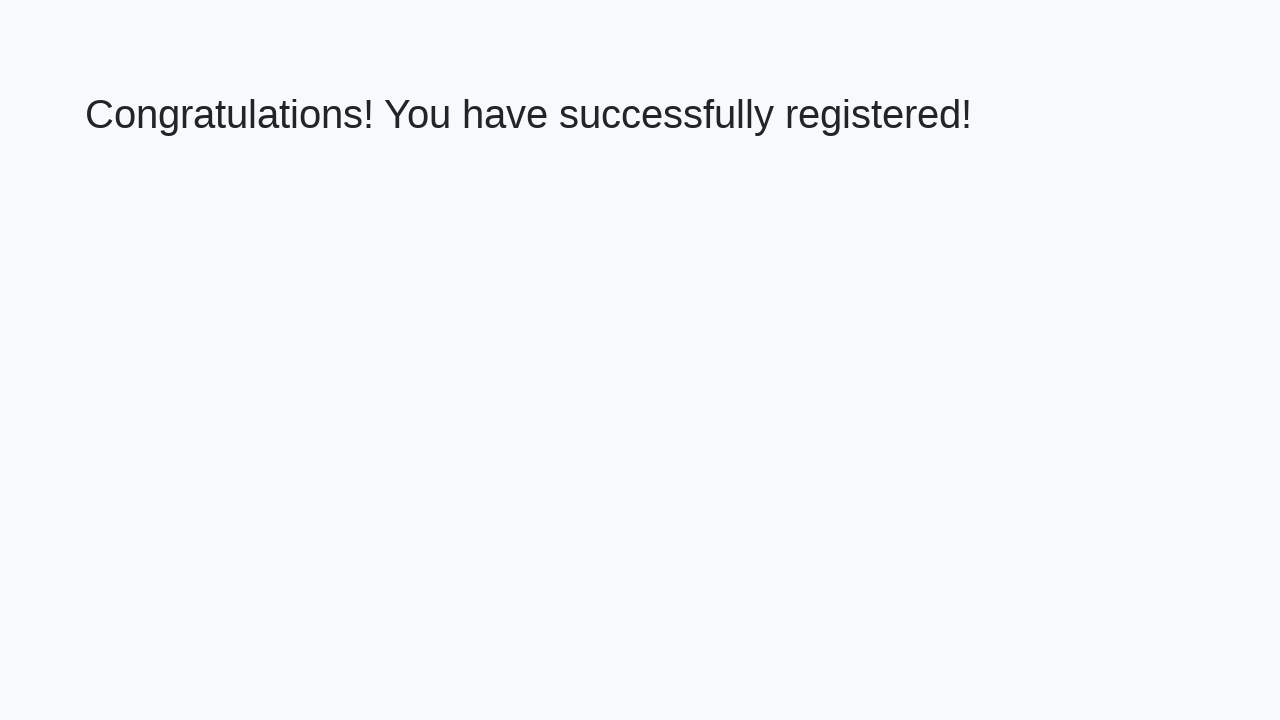

Verified success message matches expected text
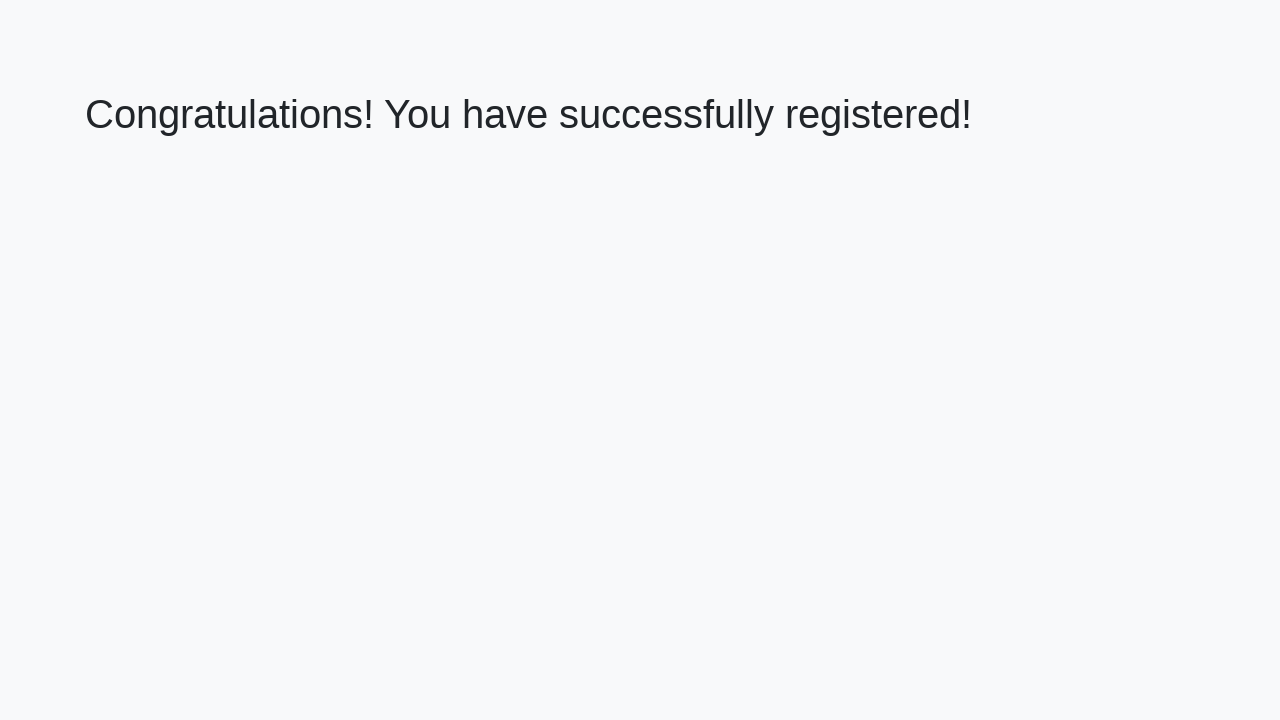

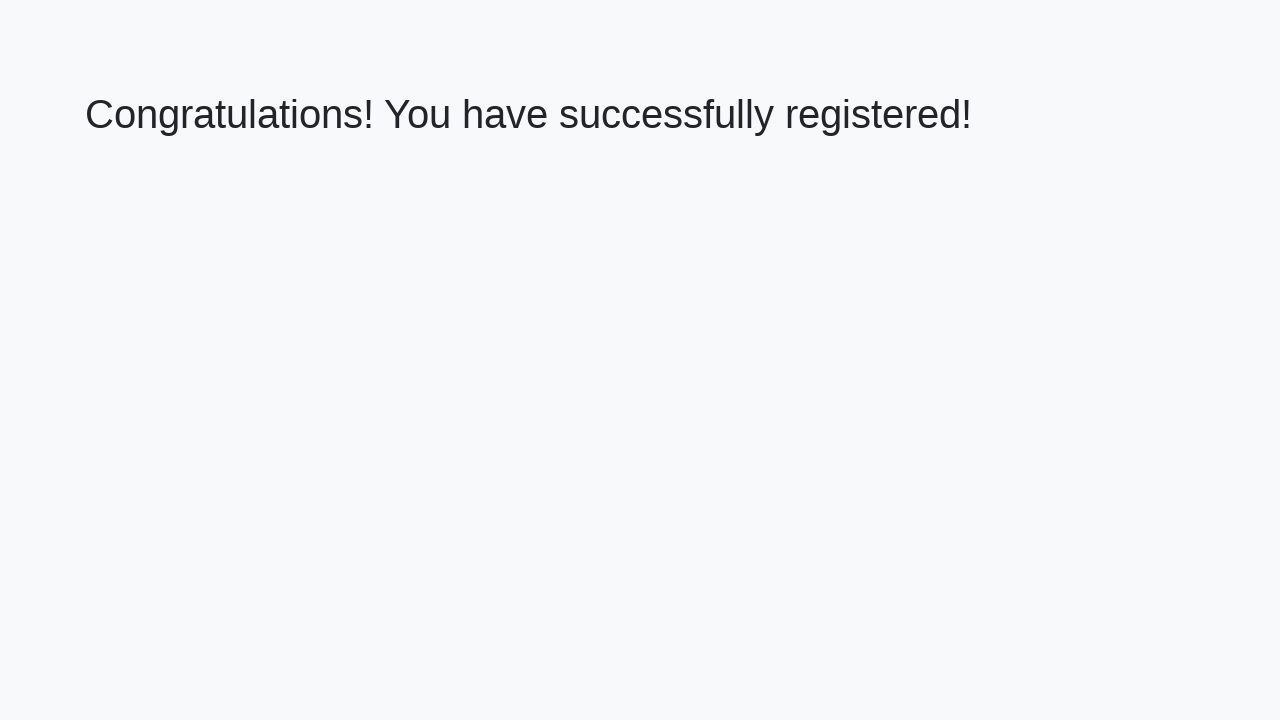